Tests sorting the Due column in descending order by clicking the column header twice and verifying the numeric values are sorted in reverse order.

Starting URL: http://the-internet.herokuapp.com/tables

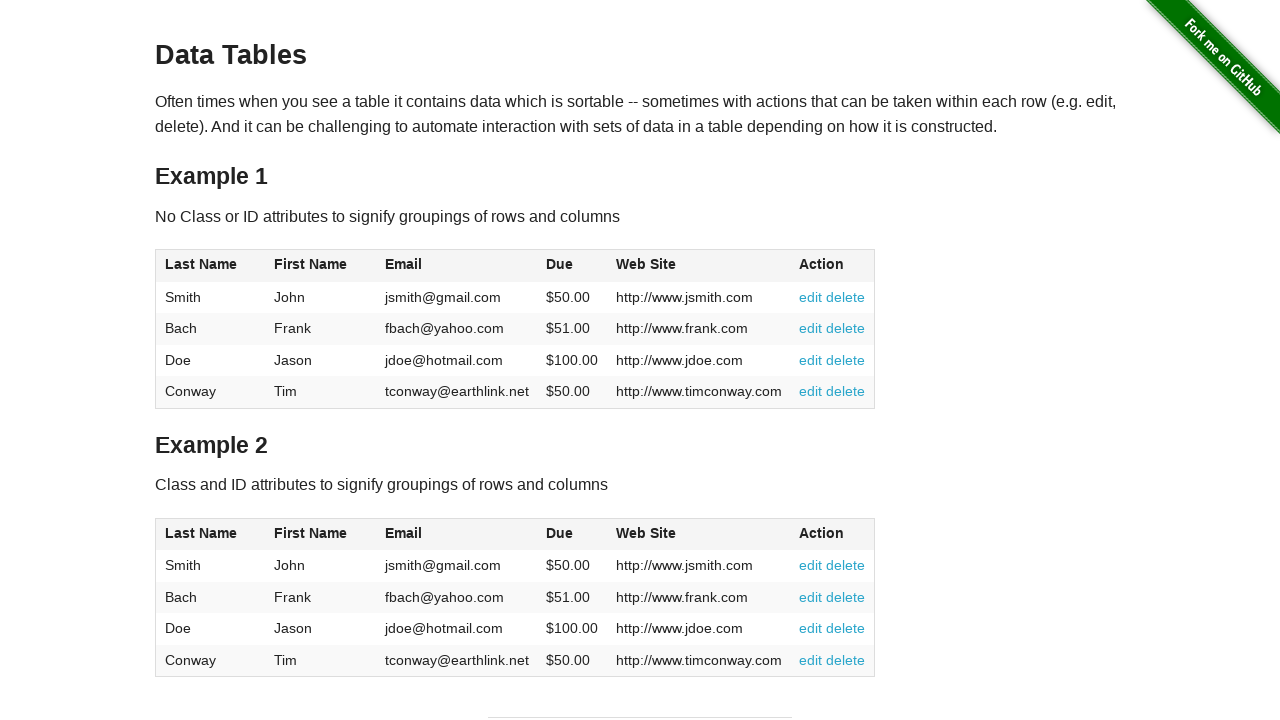

Clicked Due column header first time for ascending sort at (572, 266) on #table1 thead tr th:nth-child(4)
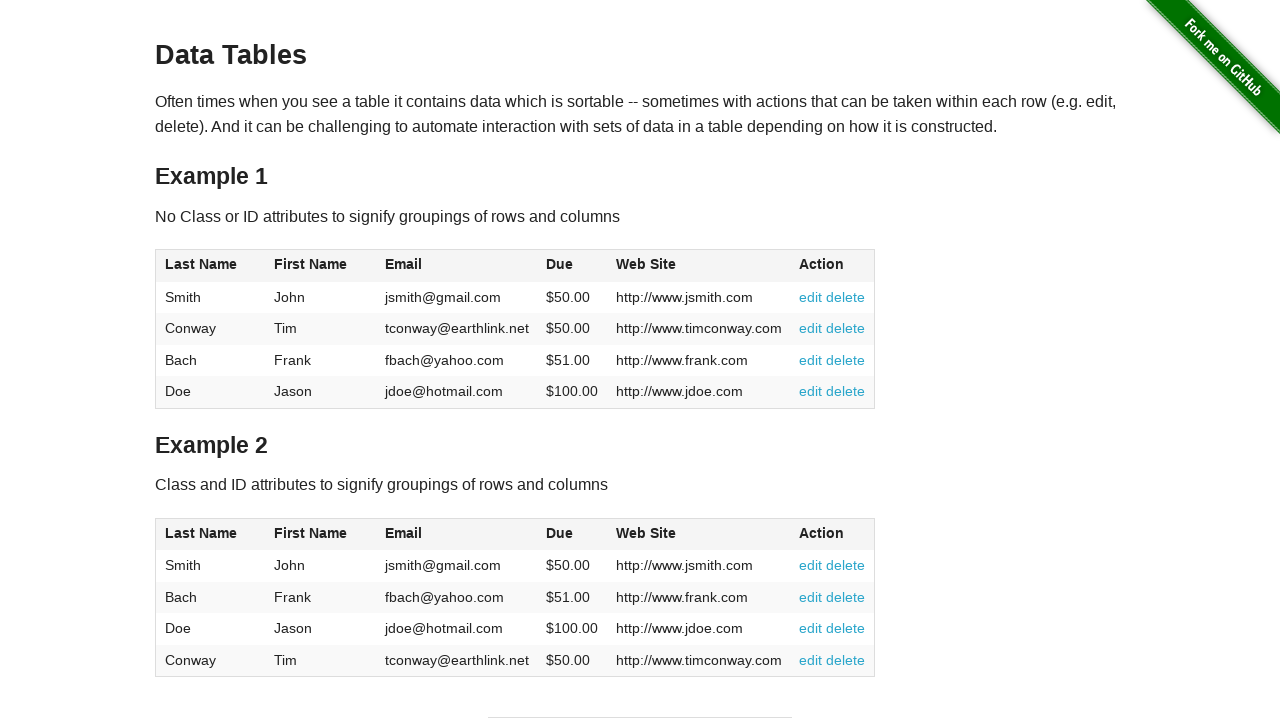

Clicked Due column header second time for descending sort at (572, 266) on #table1 thead tr th:nth-child(4)
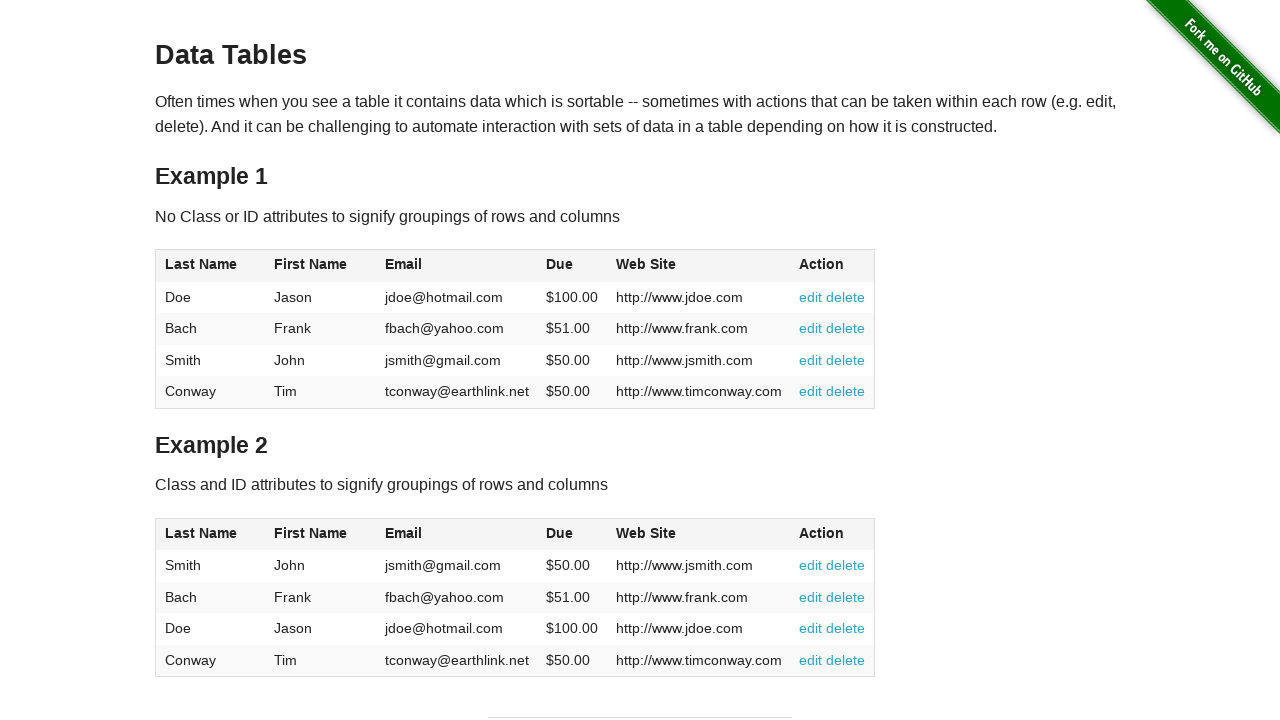

Due column values loaded and verified
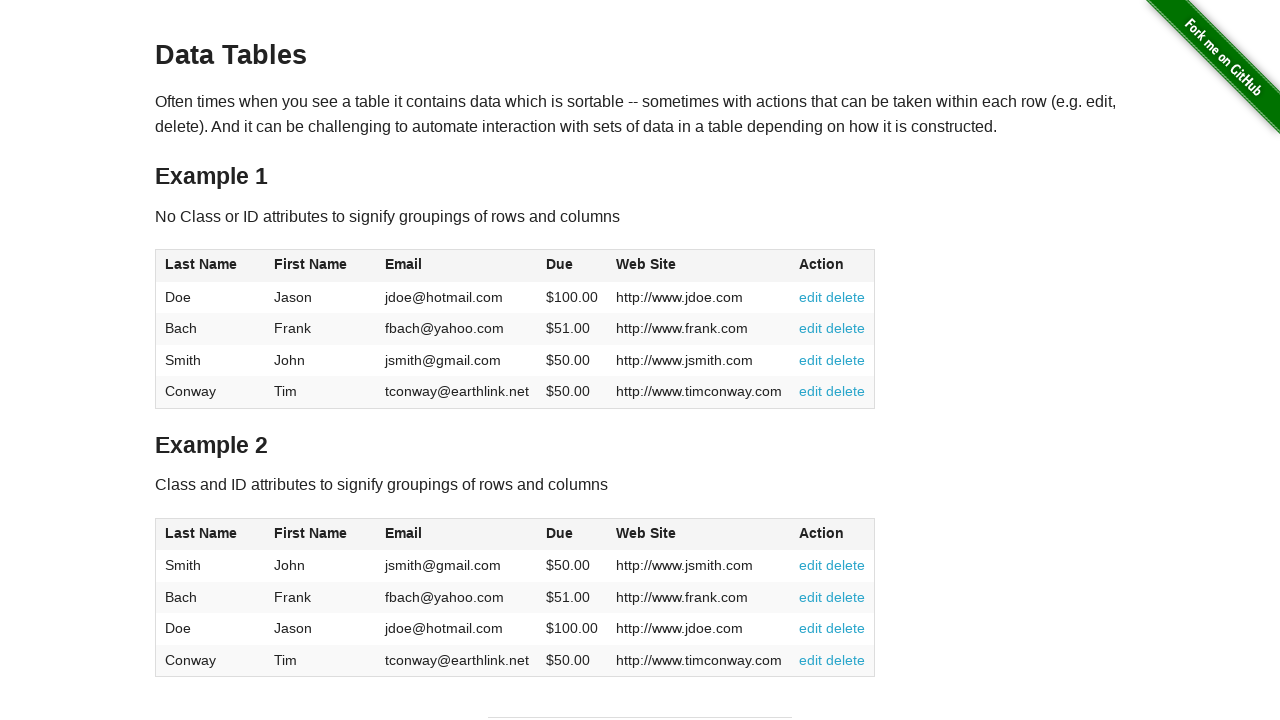

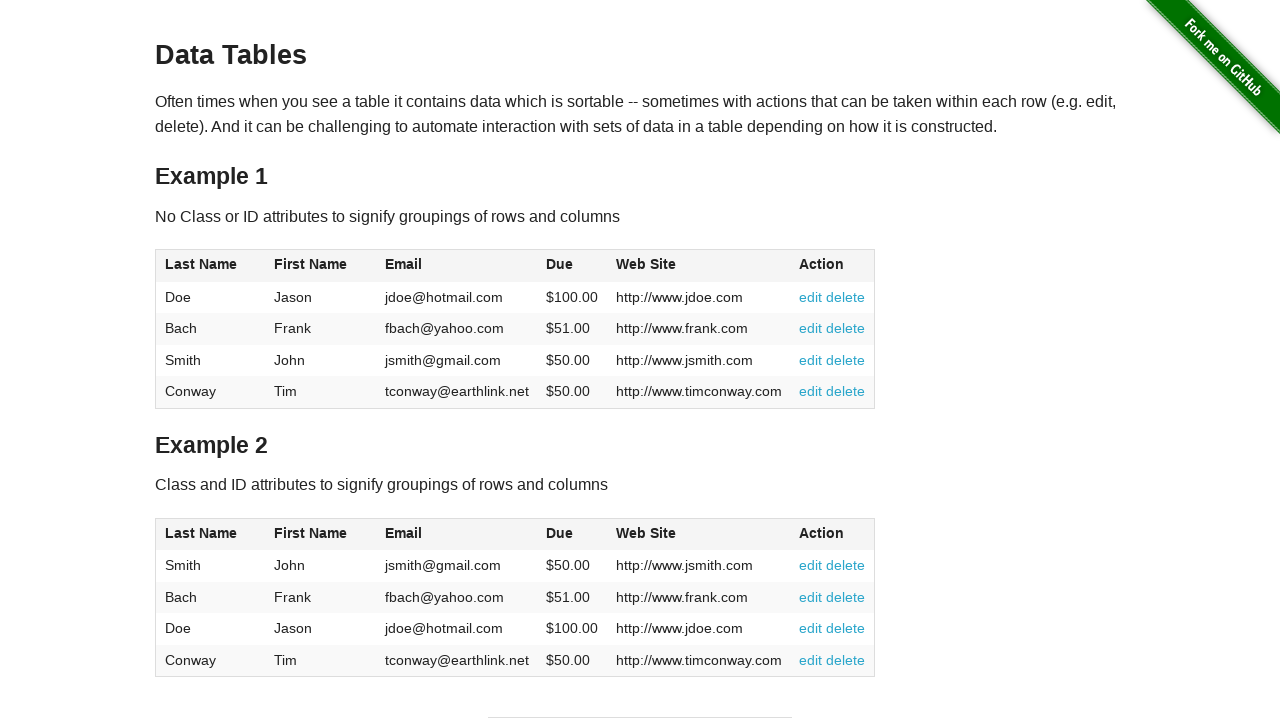